Tests handling a simple JavaScript alert by clicking a button that triggers an alert and accepting it

Starting URL: https://the-internet.herokuapp.com/javascript_alerts

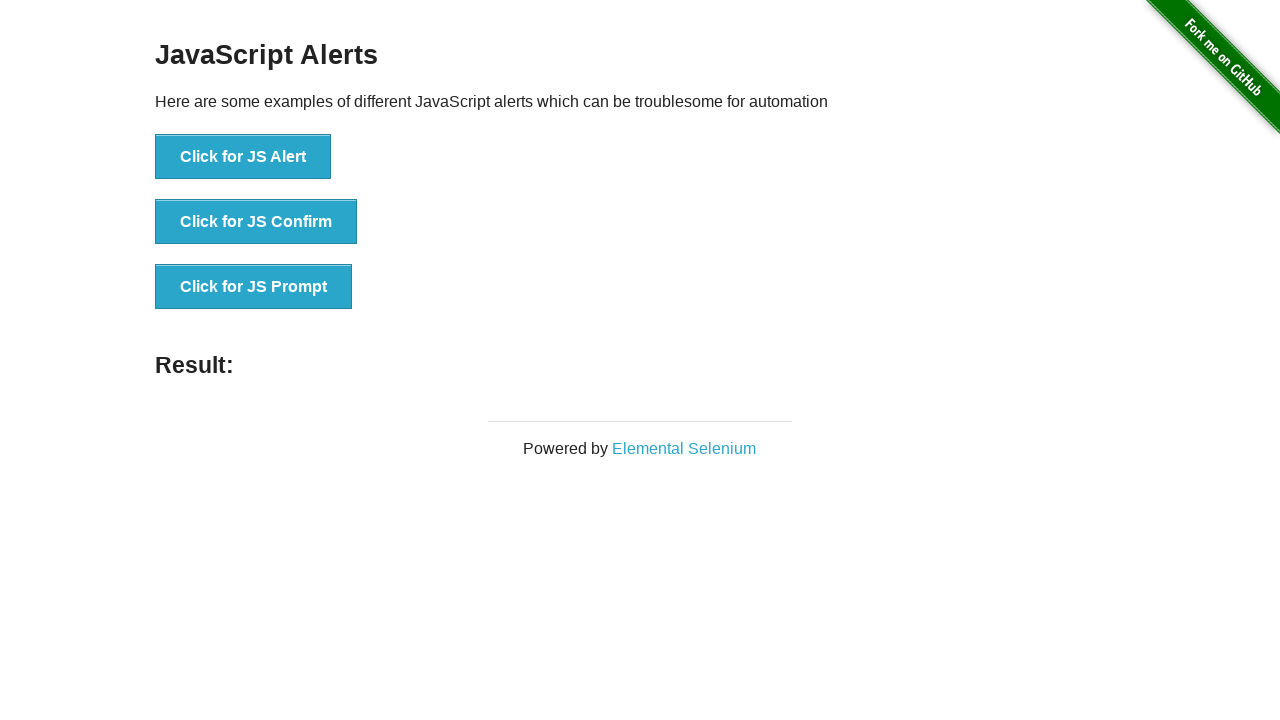

Clicked button to trigger simple JavaScript alert at (243, 157) on xpath=//button[@onclick='jsAlert()']
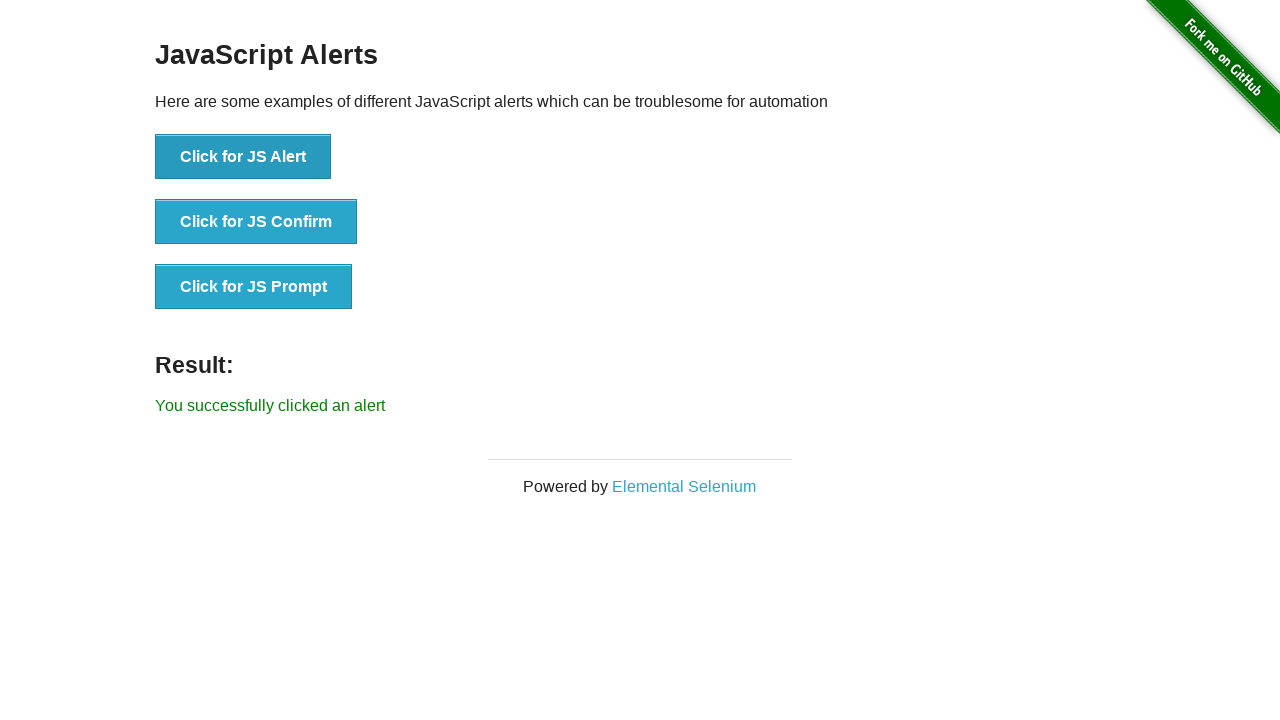

Set up dialog handler to accept alert
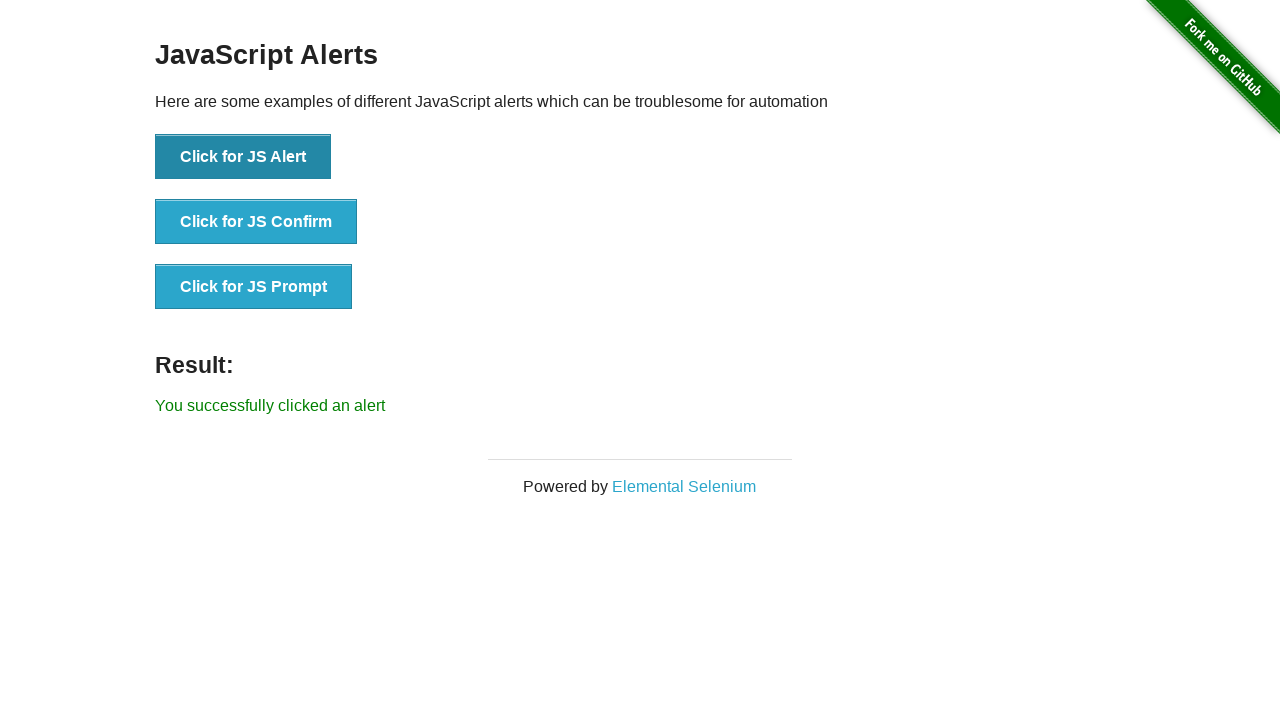

Alert was accepted and result message appeared
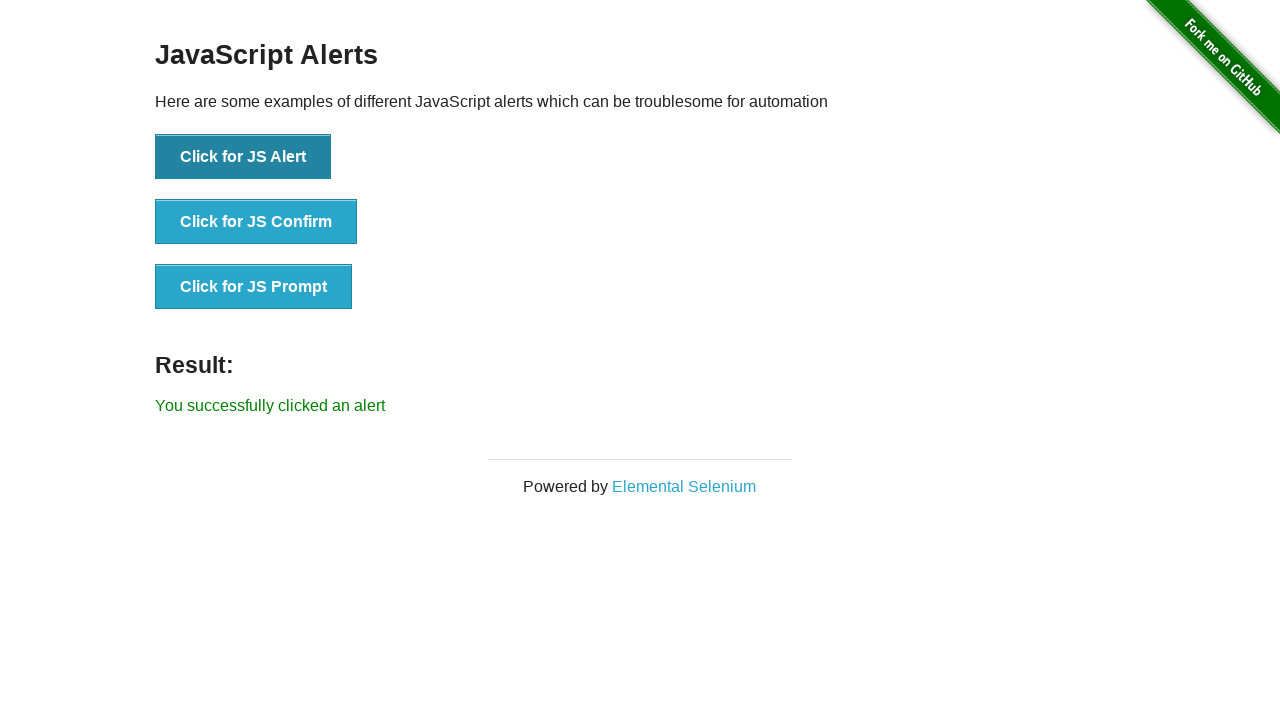

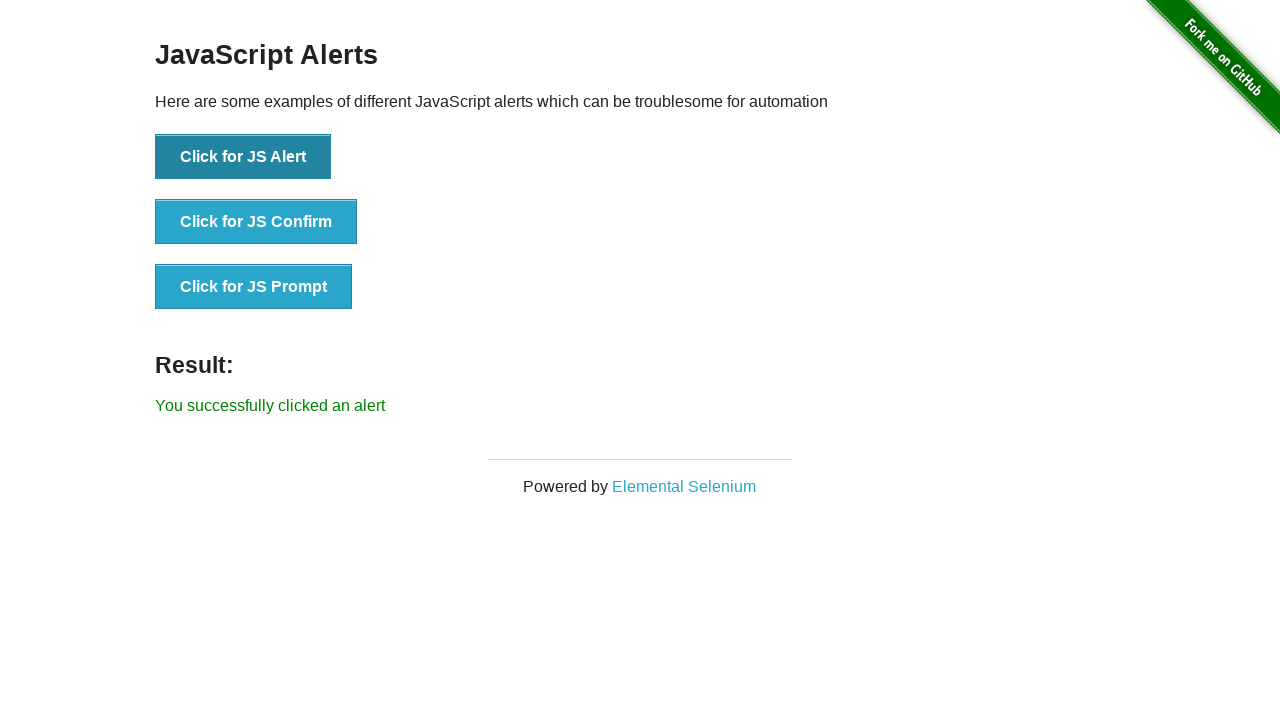